Tests adding todo items to the list and verifying the item count updates correctly

Starting URL: https://todomvc.com/examples/react/dist/

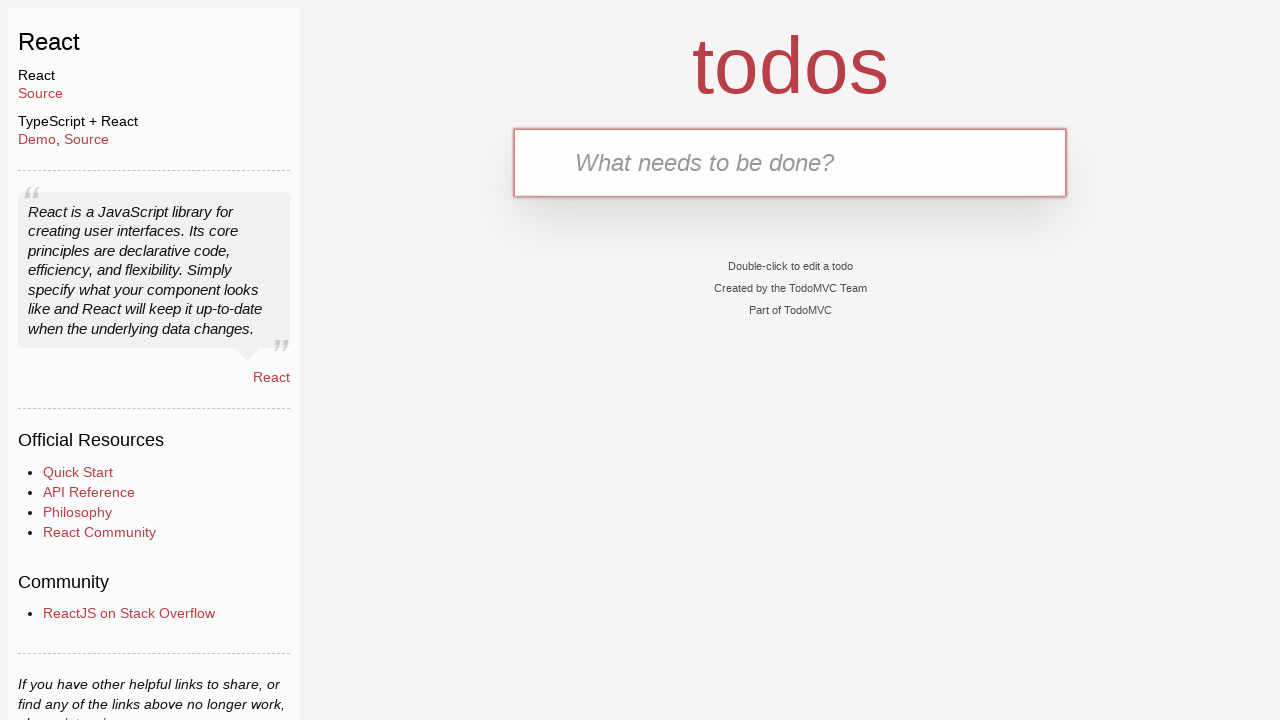

Filled new todo input with 'Complete Selenium' on .new-todo
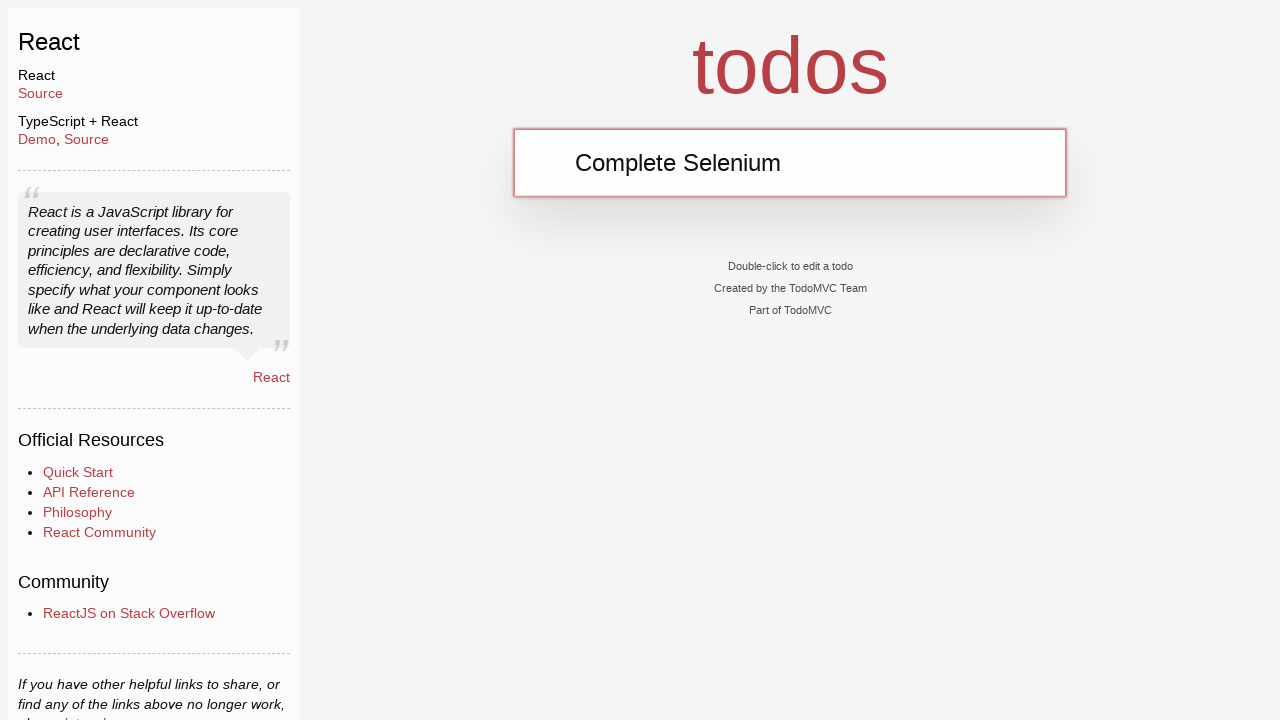

Pressed Enter to add first todo item on .new-todo
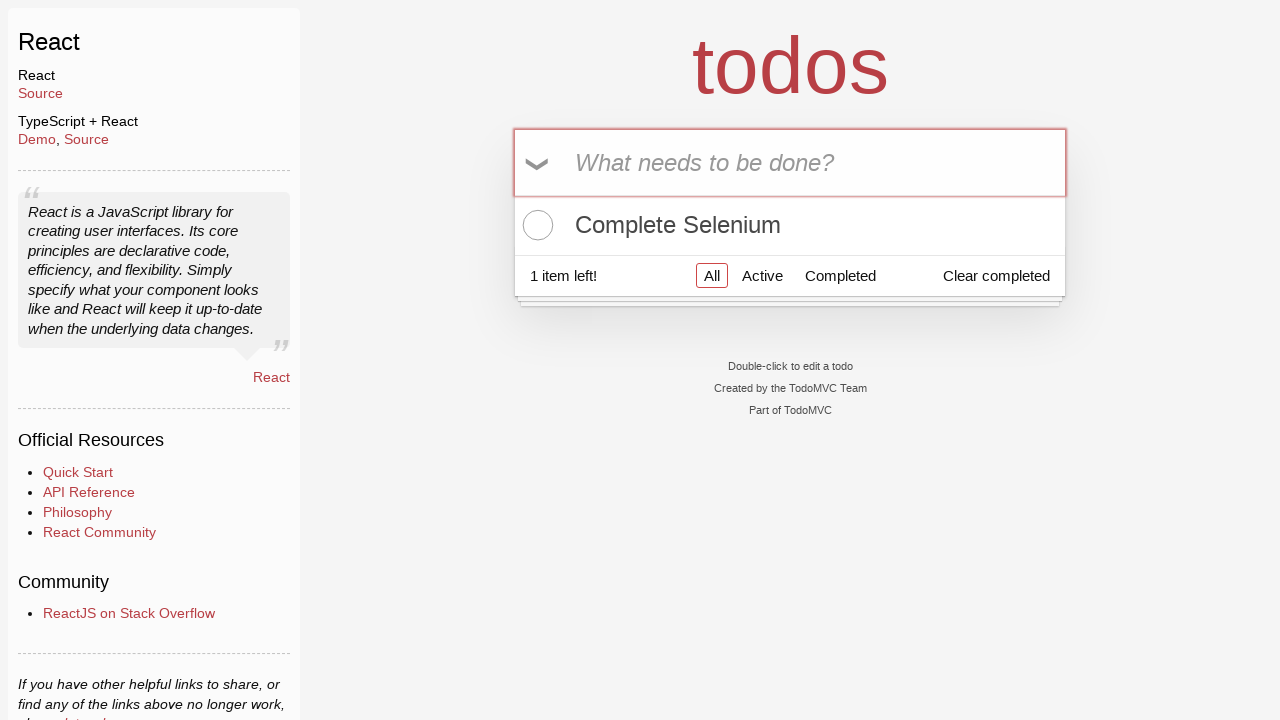

Verified '1 item left!' text appeared after adding first todo
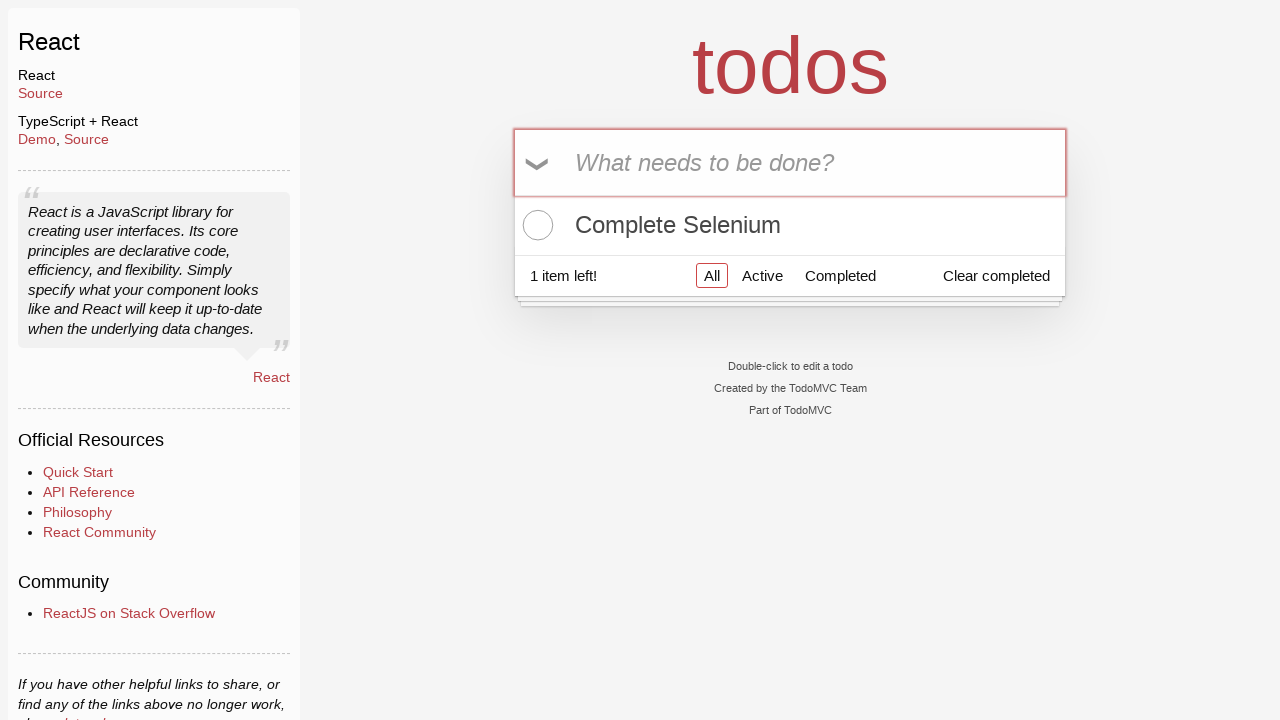

Filled new todo input with 'Complete Java' on .new-todo
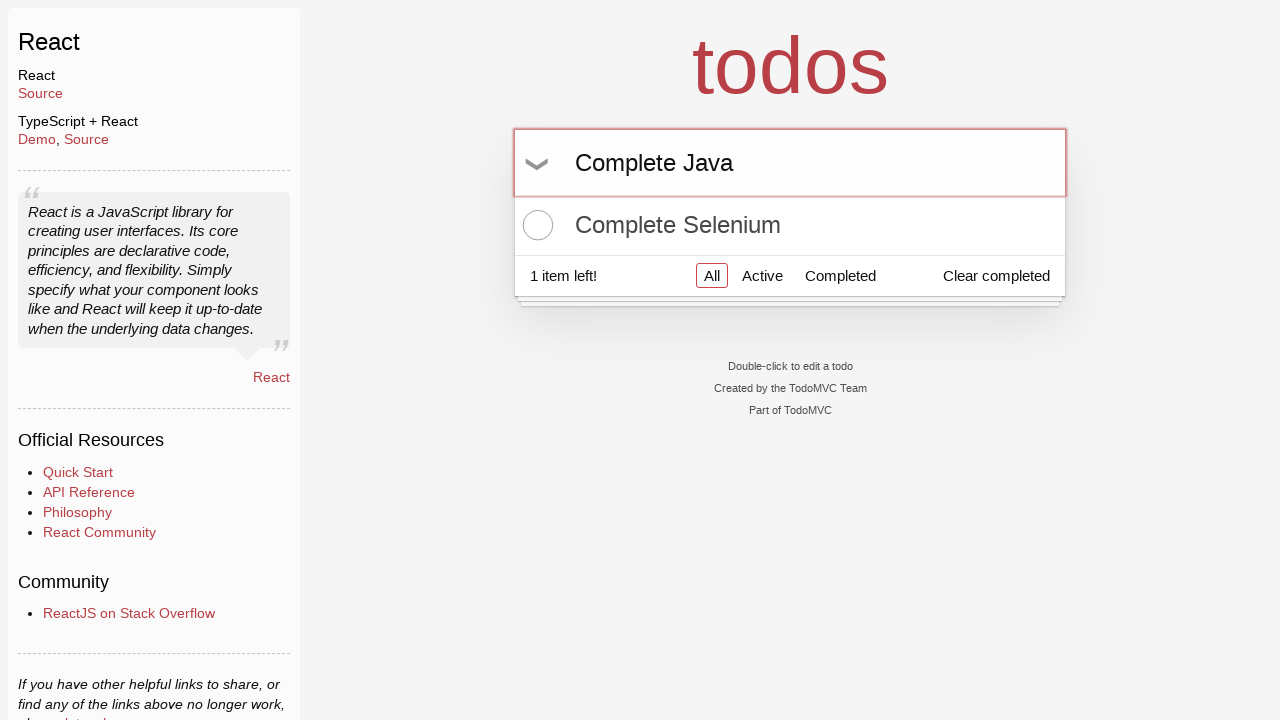

Pressed Enter to add second todo item on .new-todo
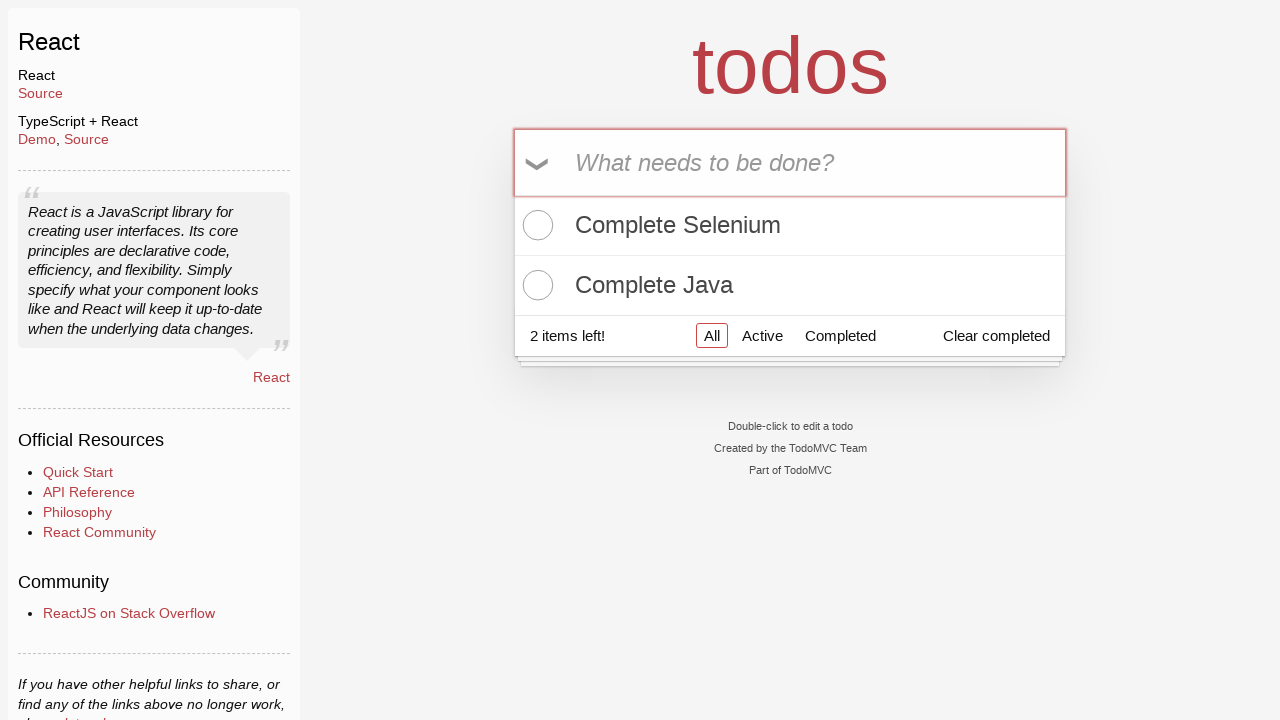

Verified '2 items left!' text appeared after adding second todo
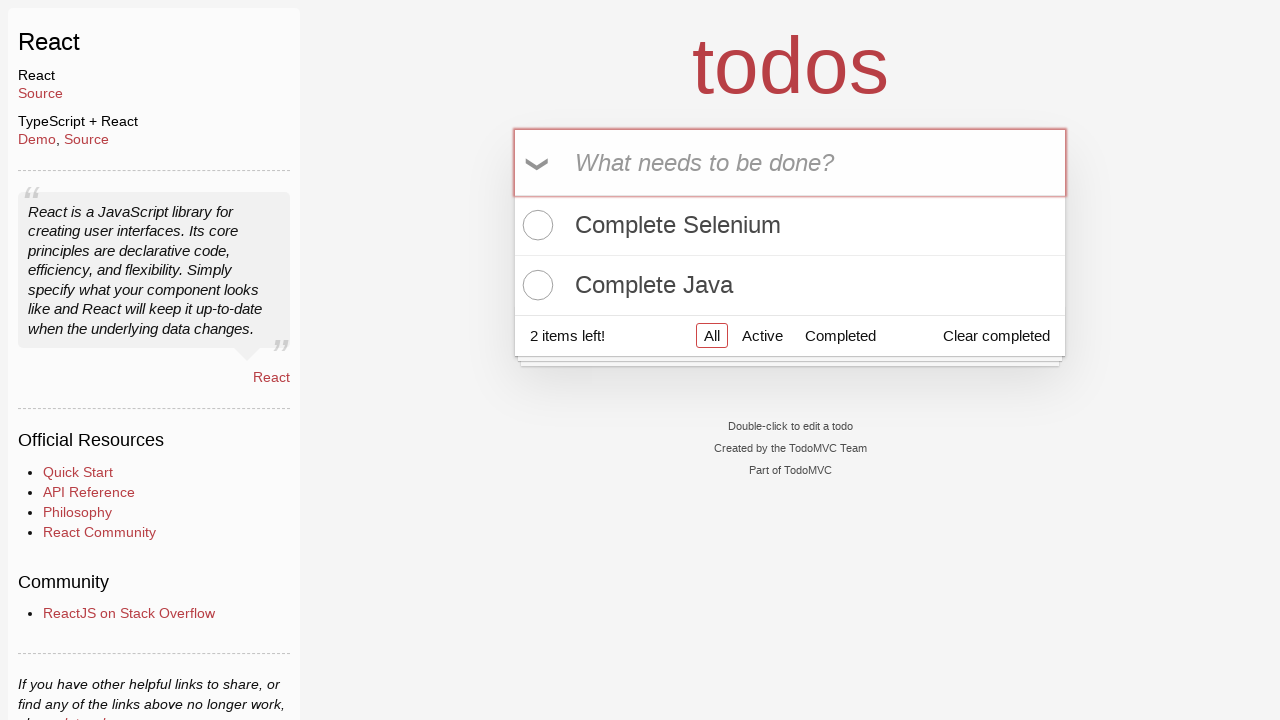

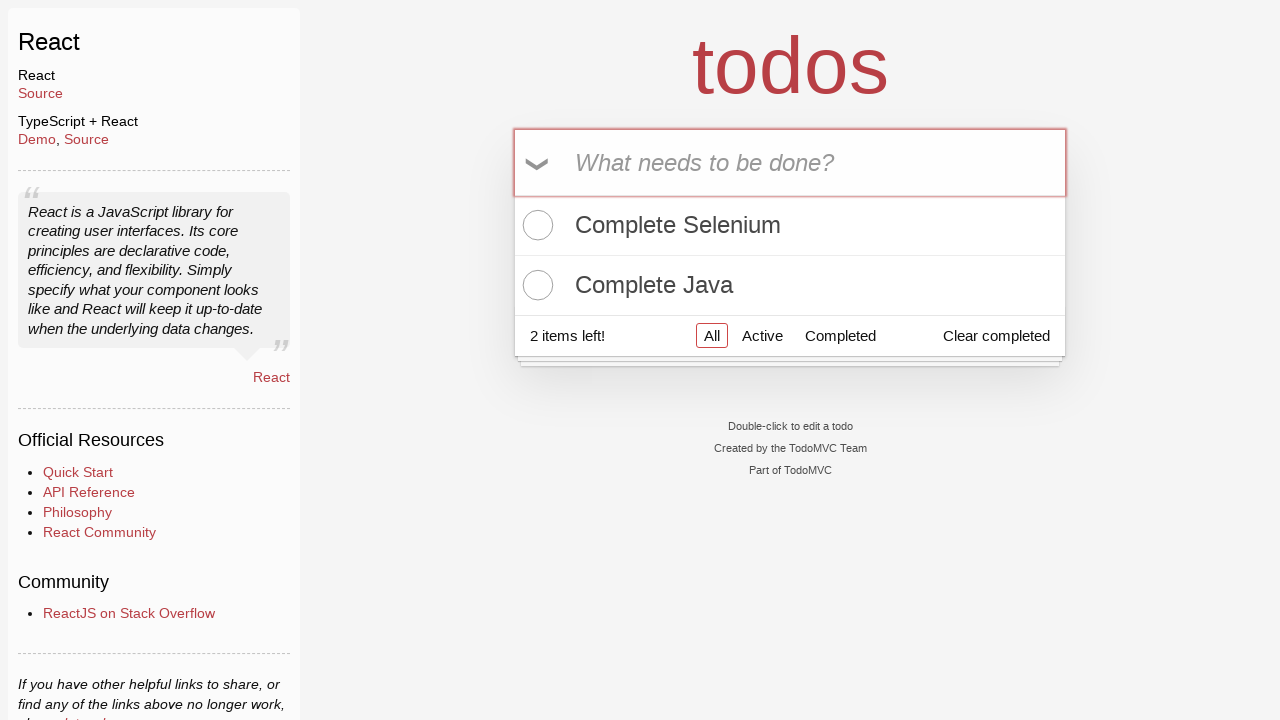